Navigates to the Calley Call from Browser page and sets a mobile viewport size to verify the page loads correctly on mobile dimensions.

Starting URL: https://www.getcalley.com/calley-call-from-browser/

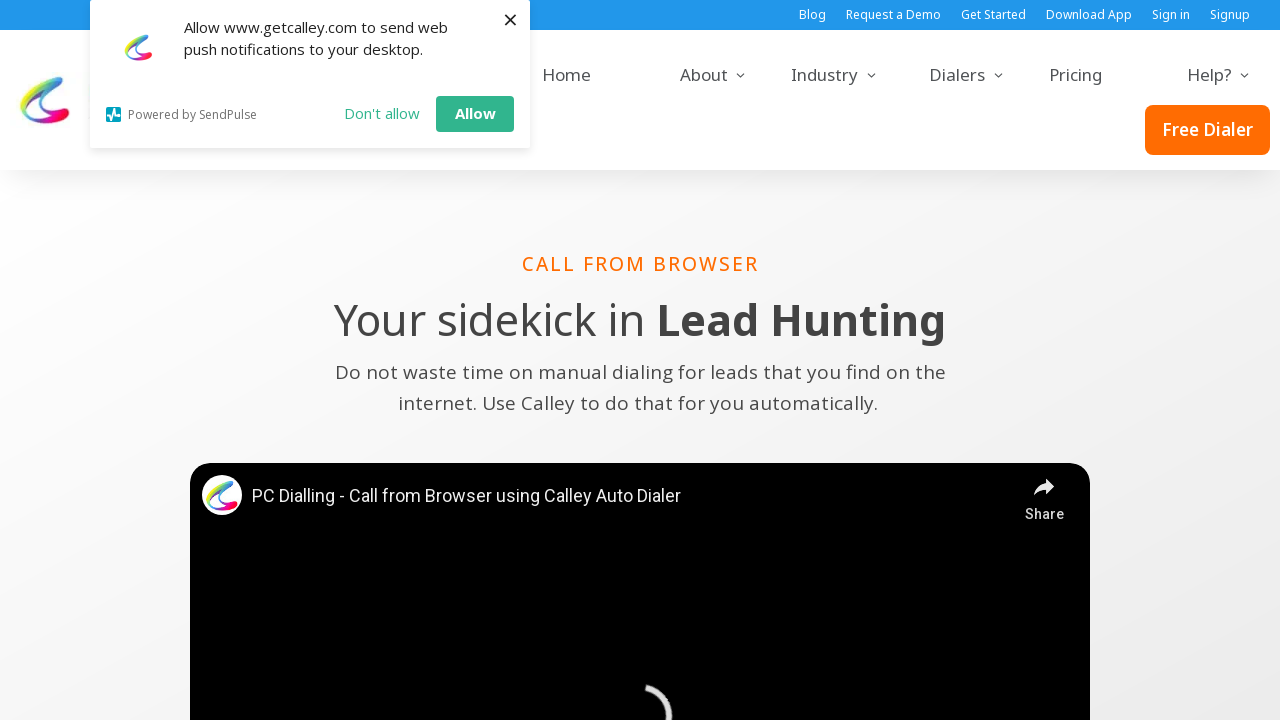

Set mobile viewport size to 360x640
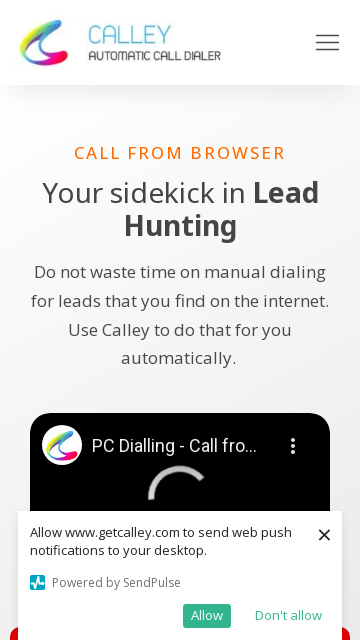

Page fully loaded with networkidle state
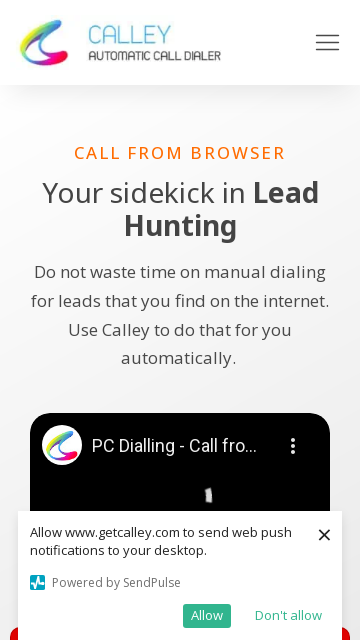

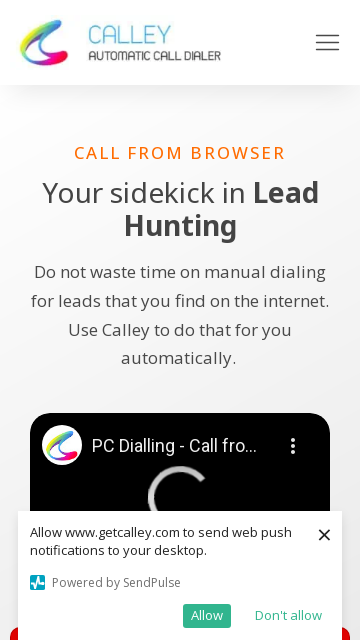